Tests iframe handling by switching into an iframe to locate elements, switching back to main content, and then switching into the iframe again using different methods to verify element accessibility.

Starting URL: https://rahulshettyacademy.com/AutomationPractice/

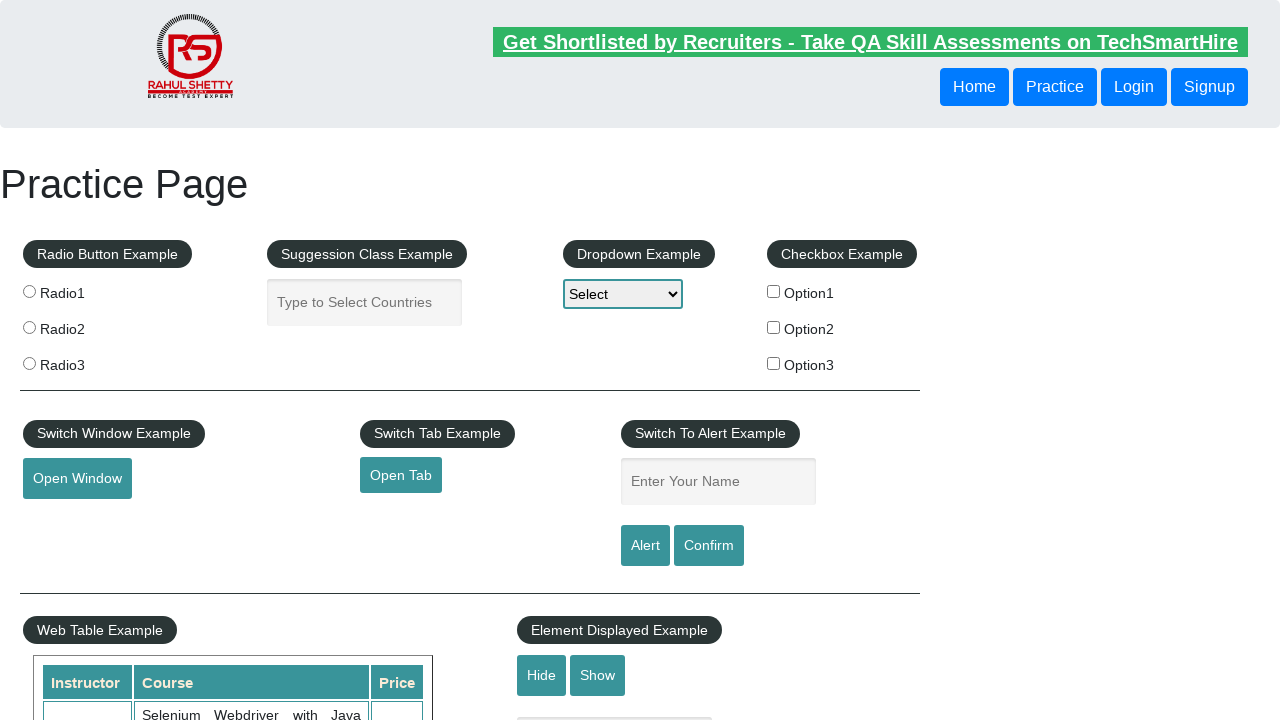

Scrolled down 1200 pixels to locate iframe
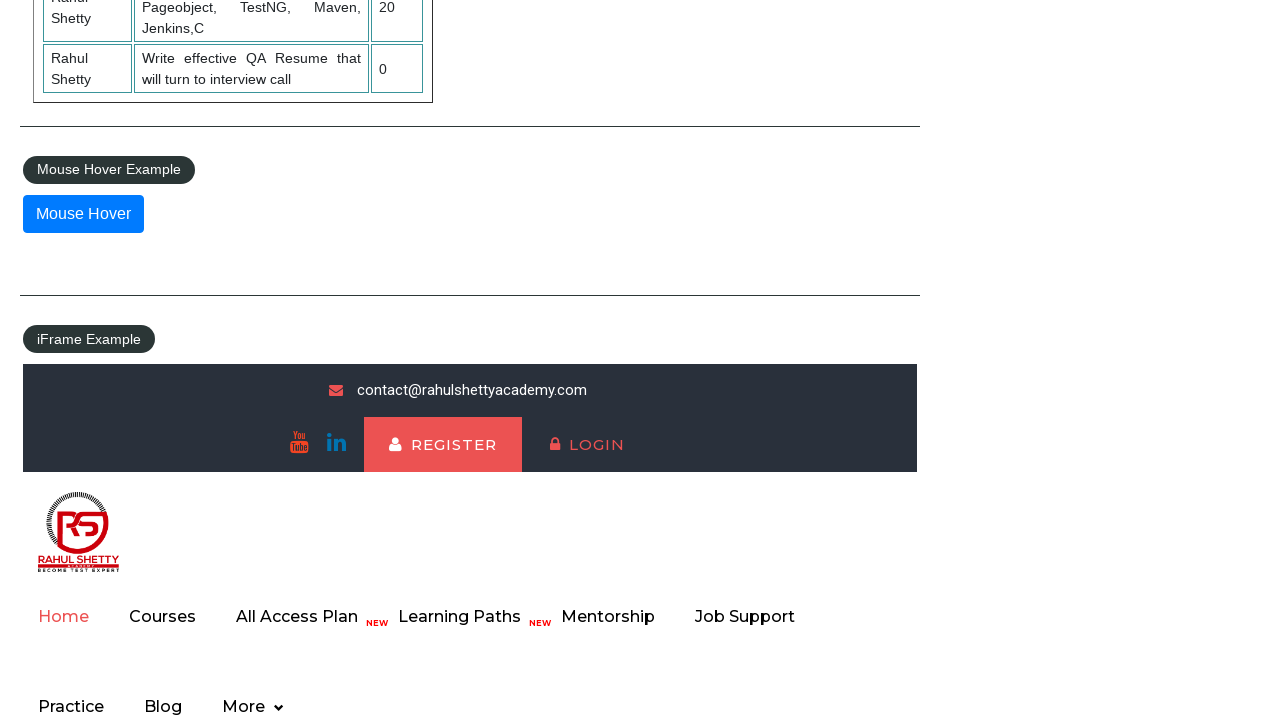

Waited 2000ms for page elements to stabilize
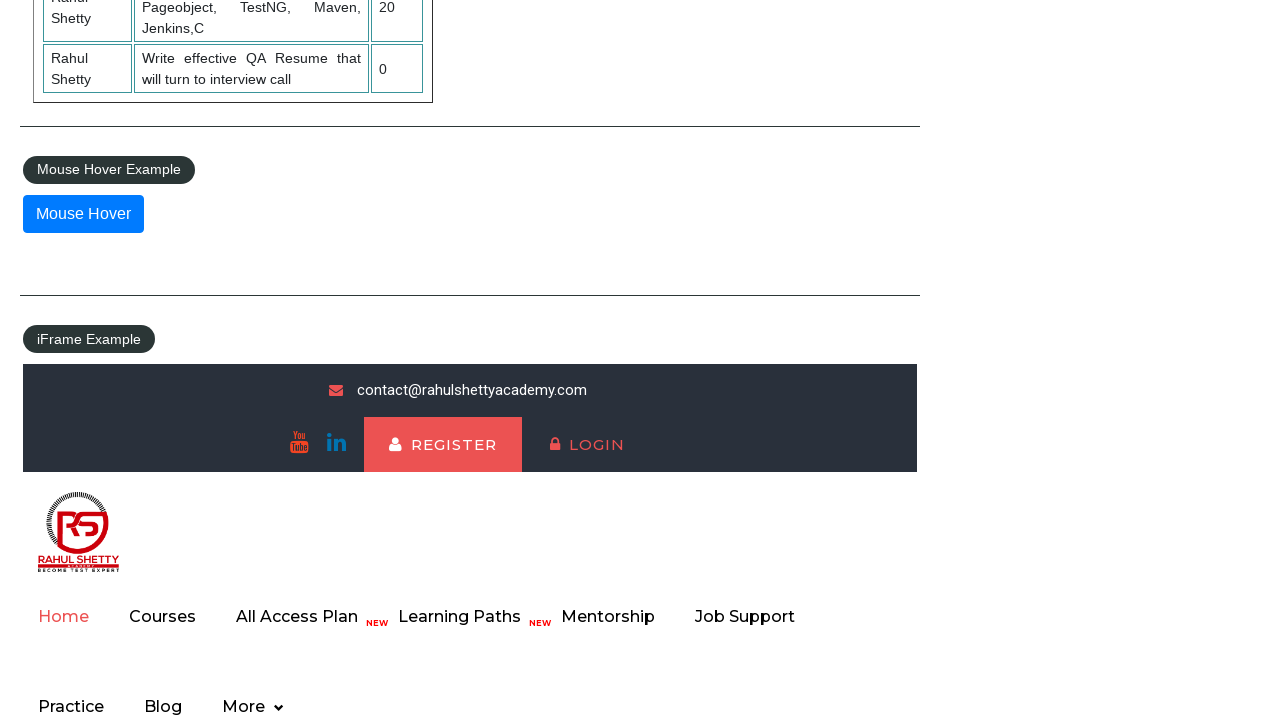

Located iframe with ID 'courses-iframe'
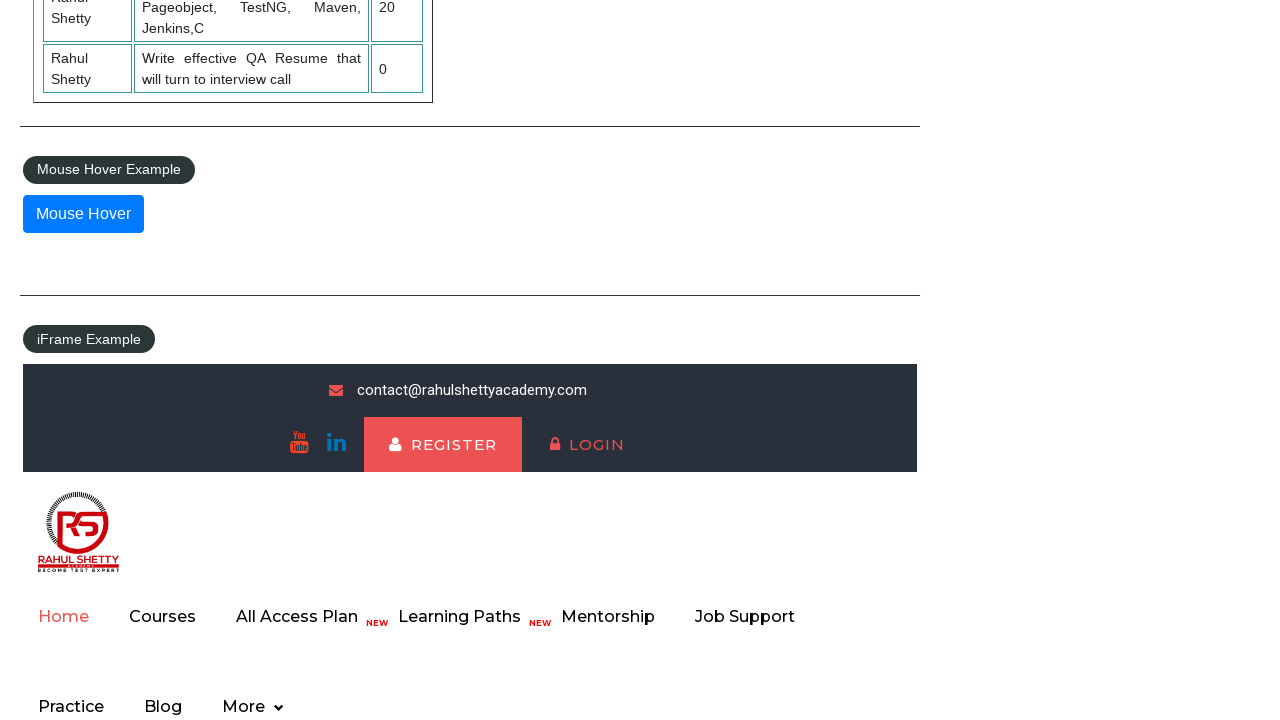

Located email element within iframe
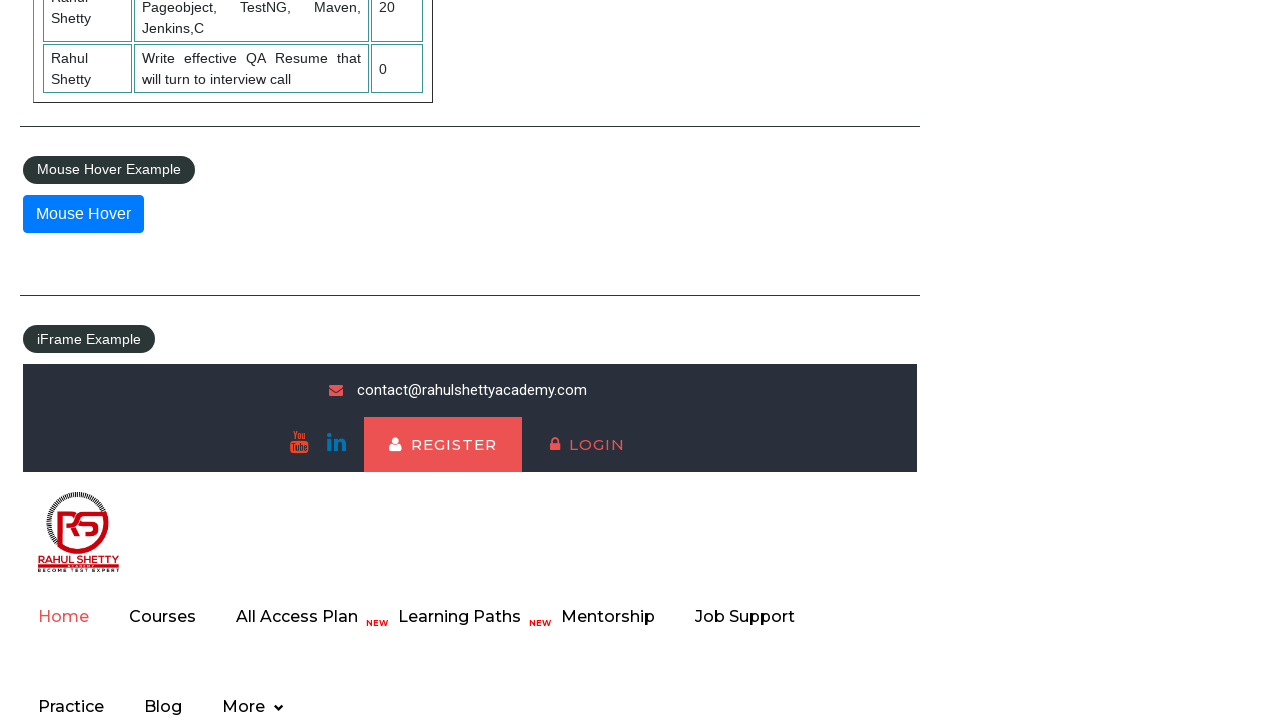

Email element became visible in iframe
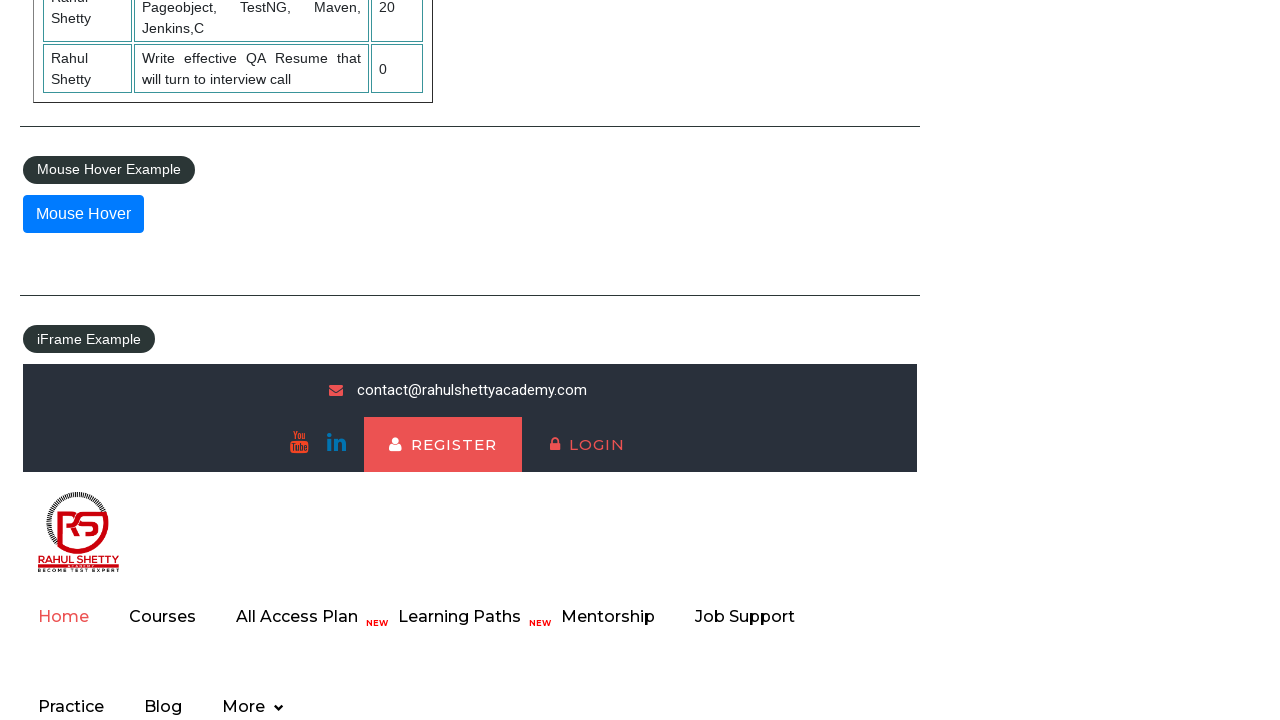

Located legend element in main content
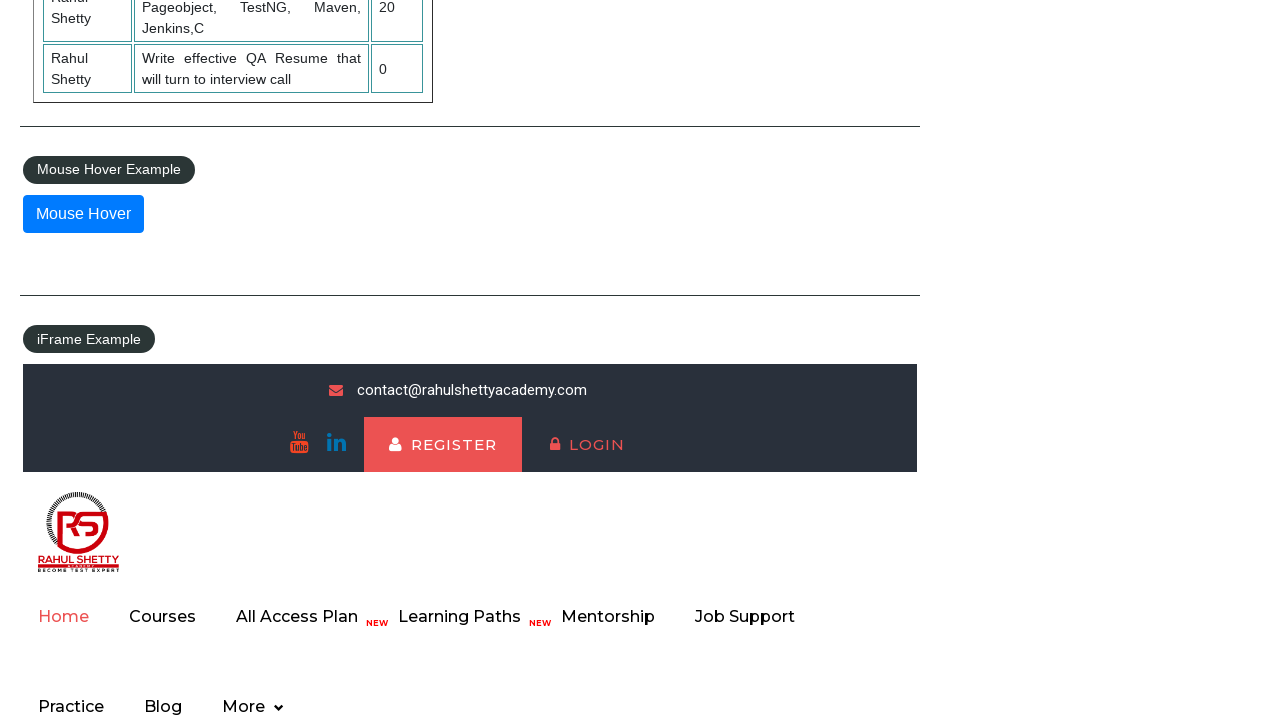

Legend element became visible in main content
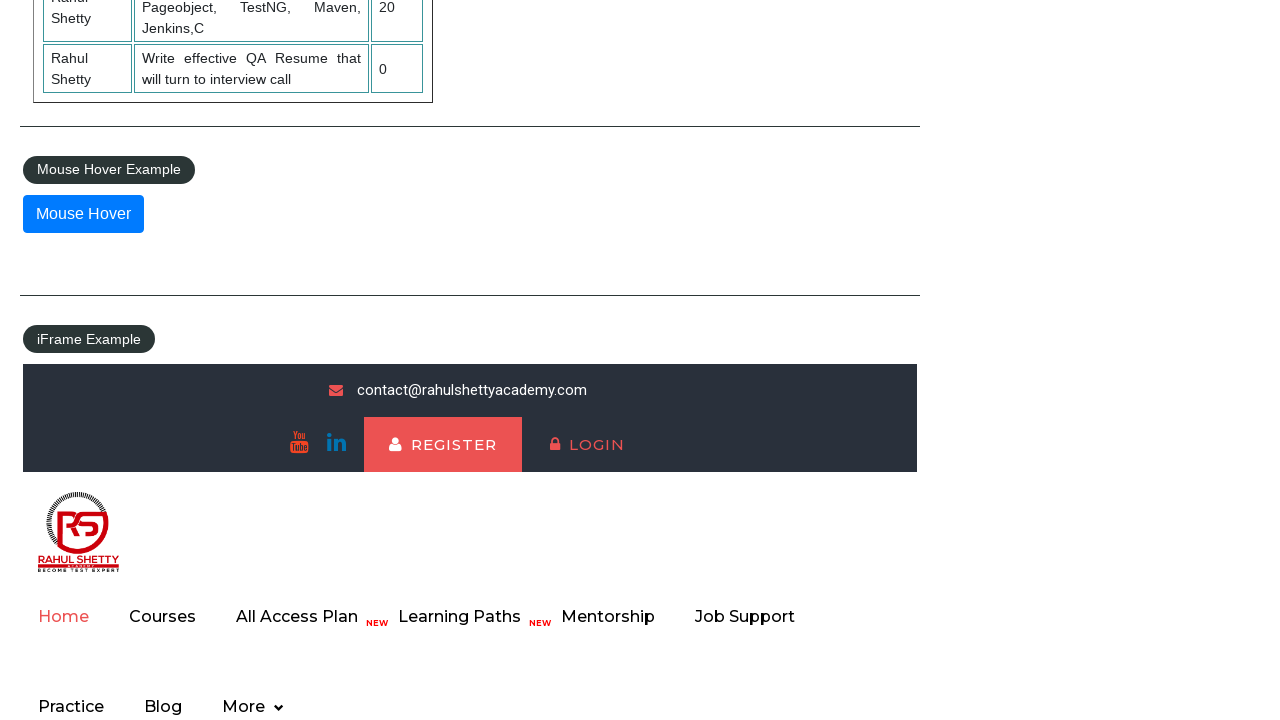

Located Login link within iframe
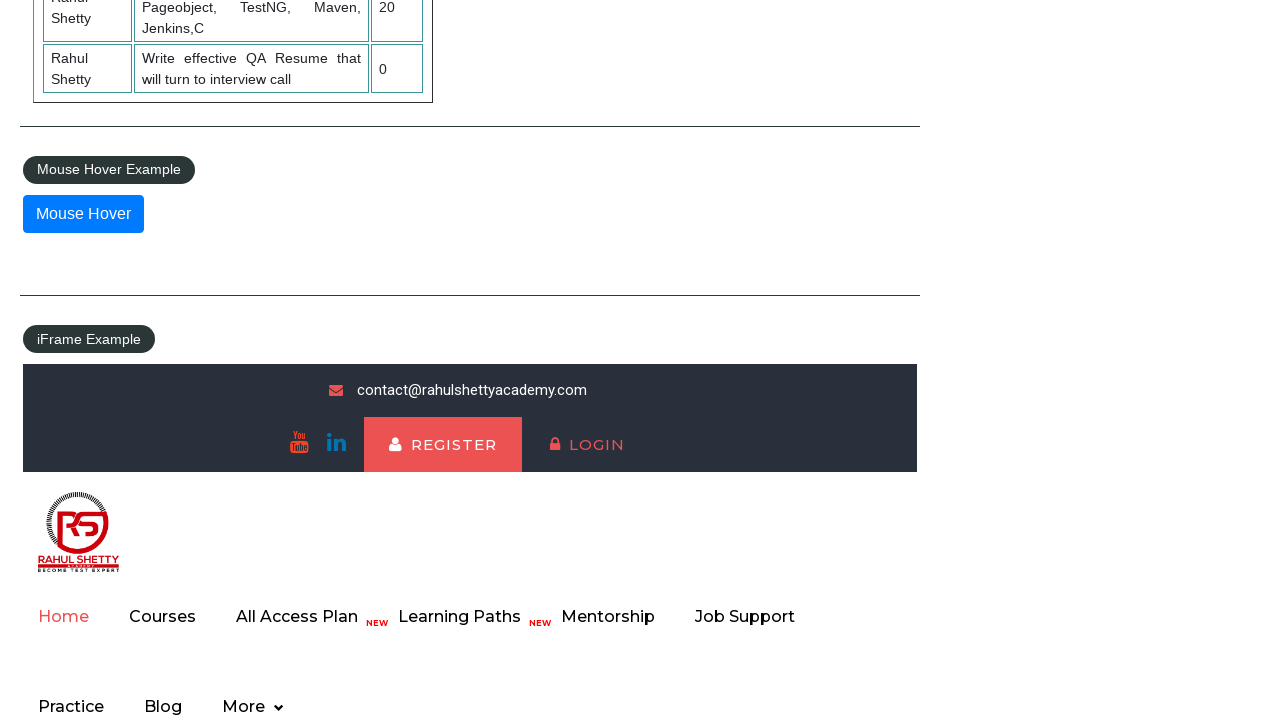

Login link became visible in iframe
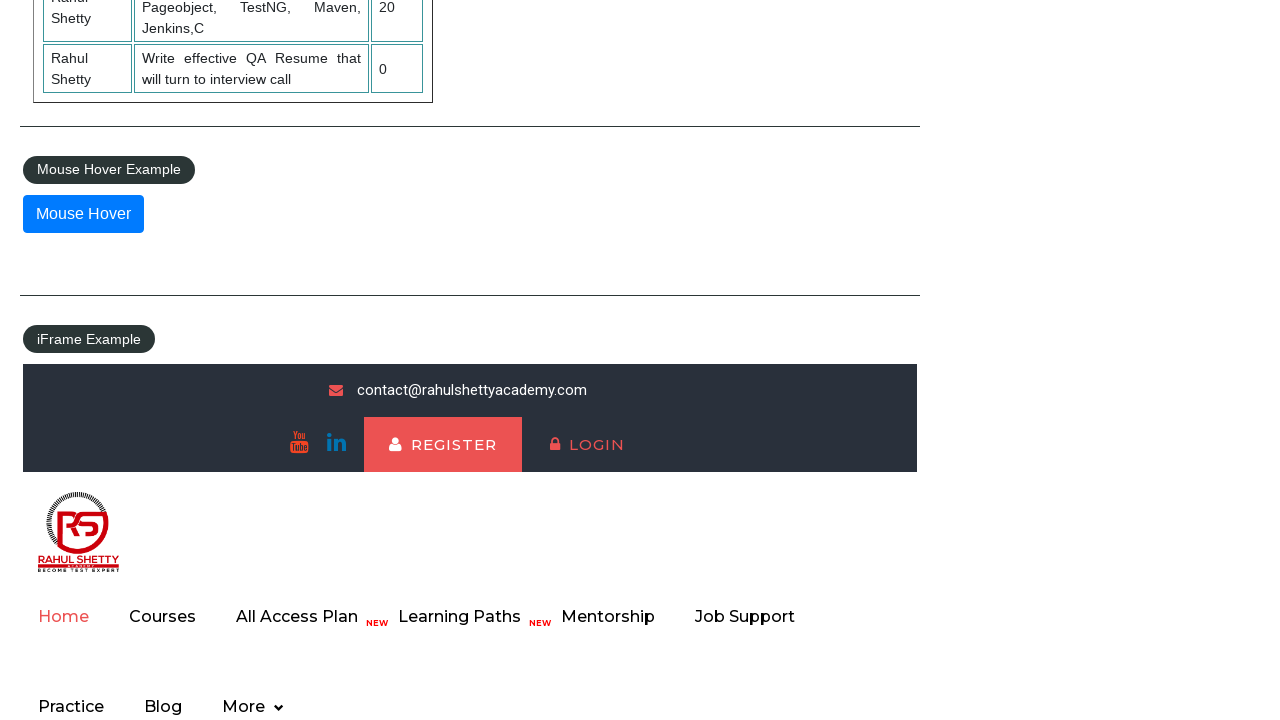

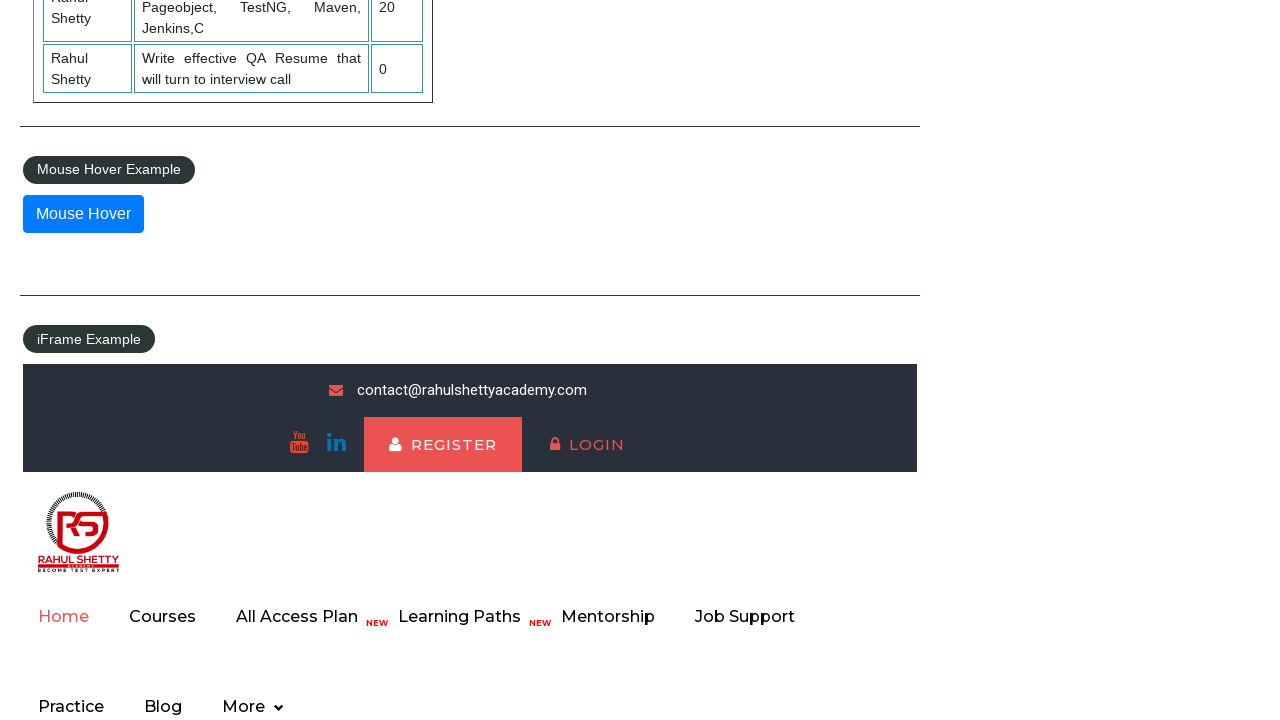